Tests signup form validation with an empty email field to verify the required field error message is displayed

Starting URL: https://koshelek.ru/authorization/signup

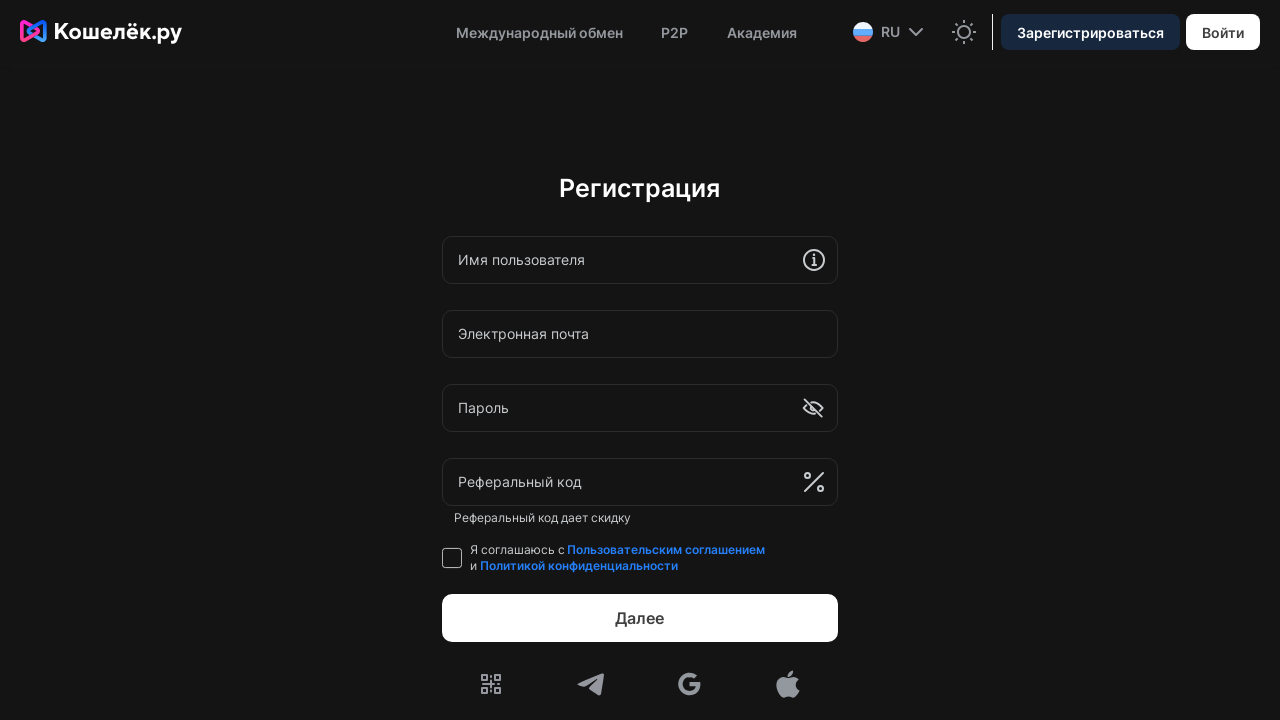

Filled username field with 'ValidUser' on internal:label="\u0418\u043c\u044f \u043f\u043e\u043b\u044c\u0437\u043e\u0432\u0
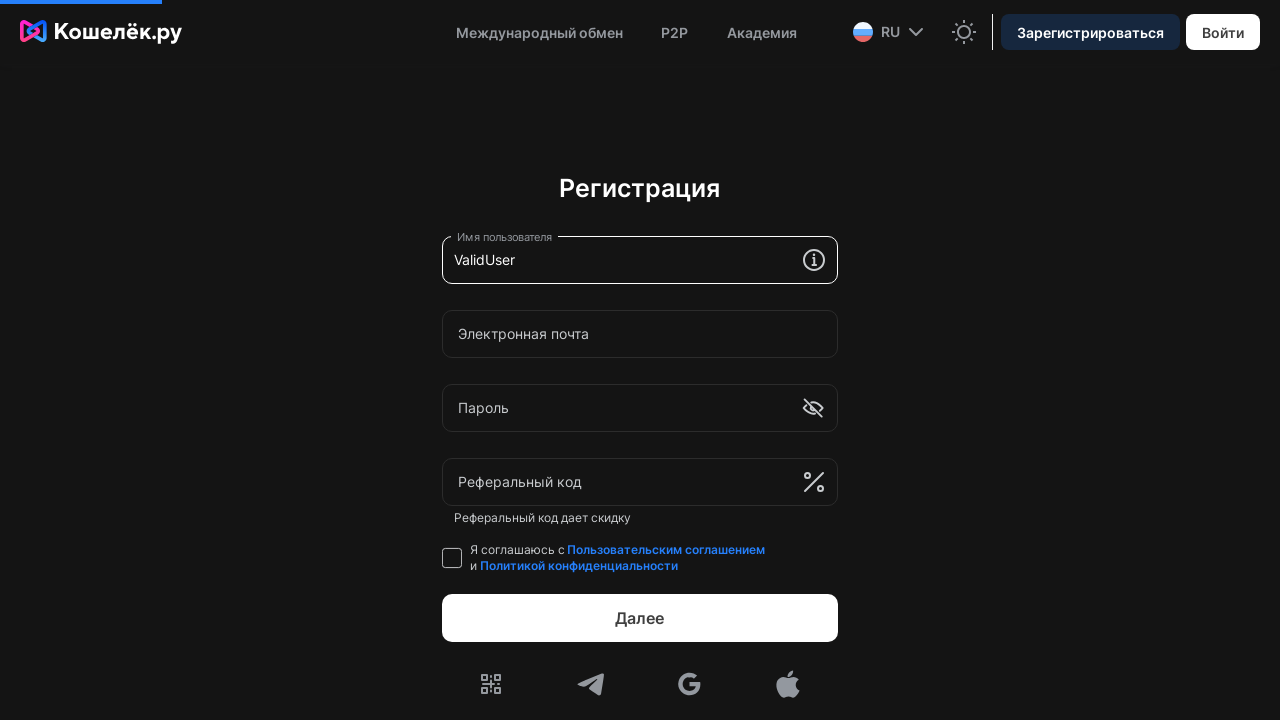

Left email field empty on internal:label="\u042d\u043b\u0435\u043a\u0442\u0440\u043e\u043d\u043d\u0430\u04
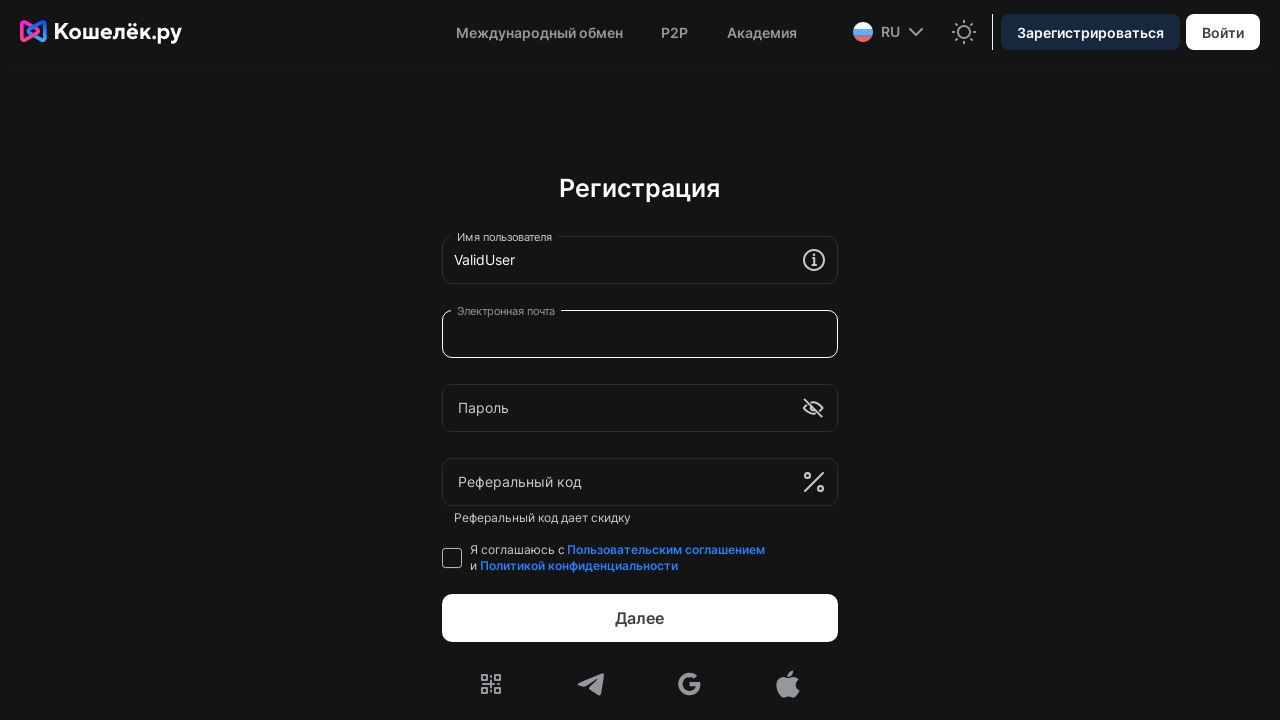

Filled password field with 'ValidPass123' on internal:label="\u041f\u0430\u0440\u043e\u043b\u044c"i
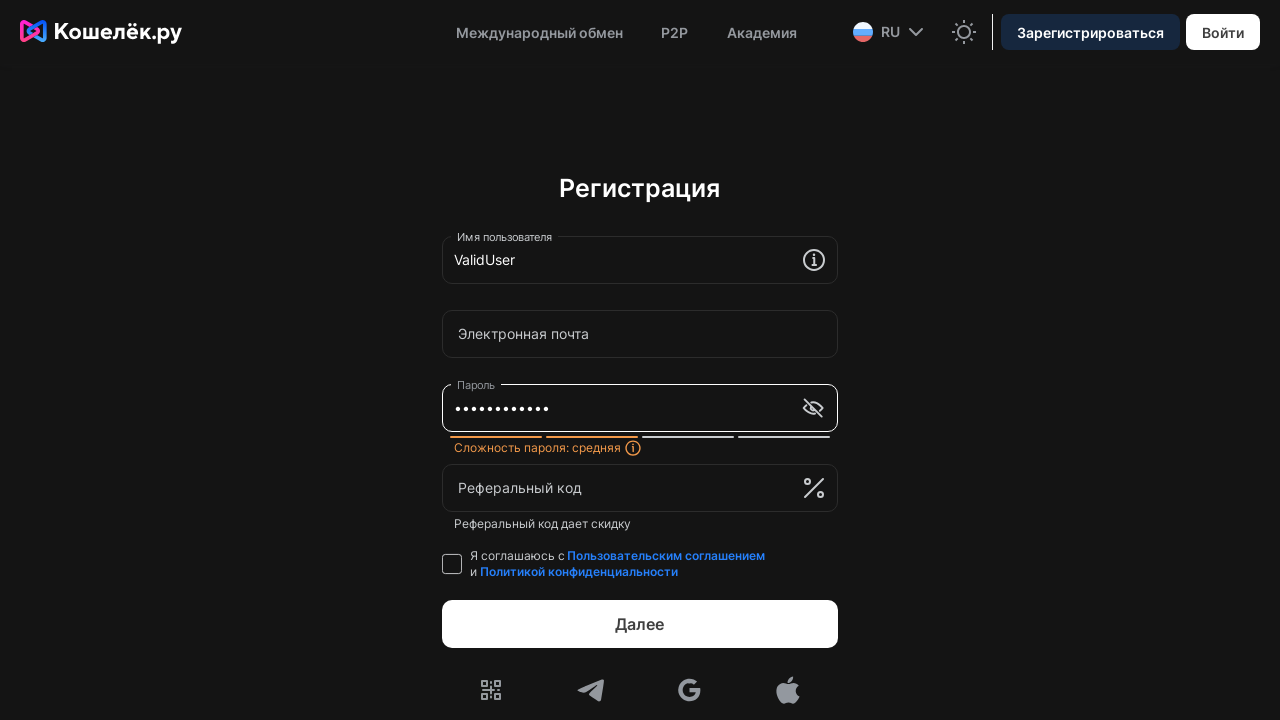

Clicked checkbox to accept terms at (452, 564) on internal:role=checkbox
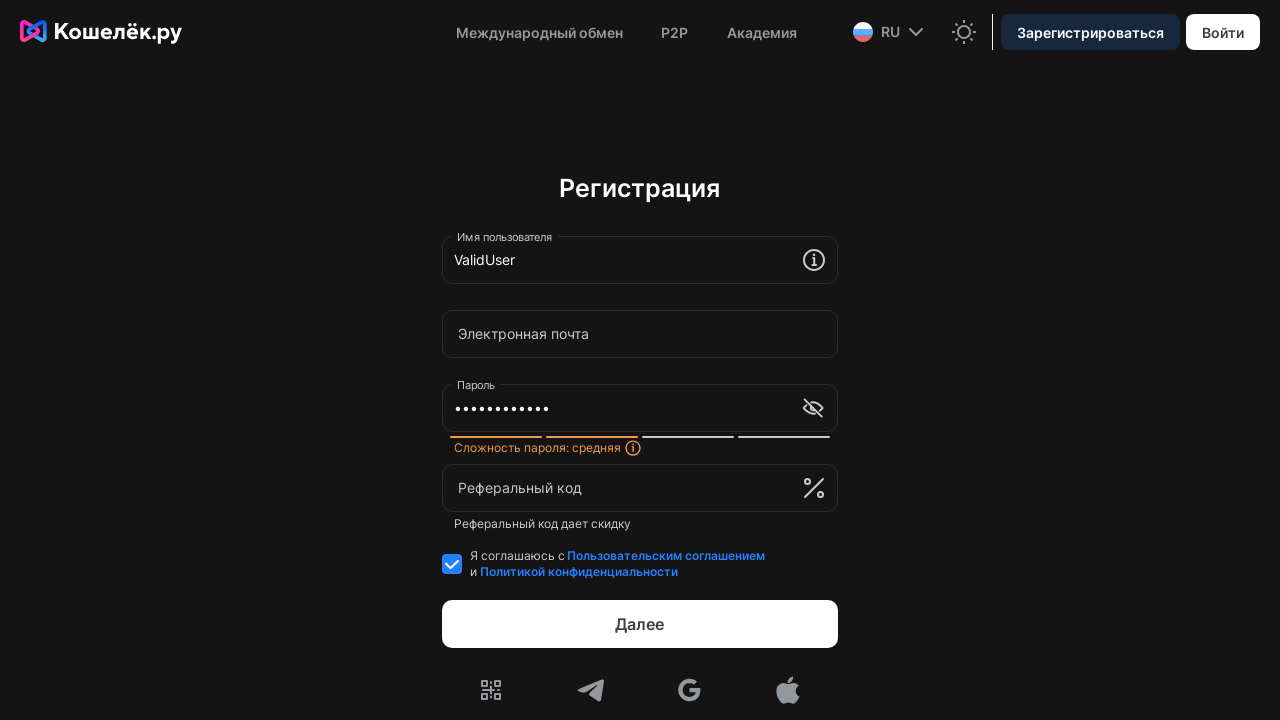

Clicked 'Далее' (Next) button to submit form at (640, 624) on internal:role=button[name="Далее"i]
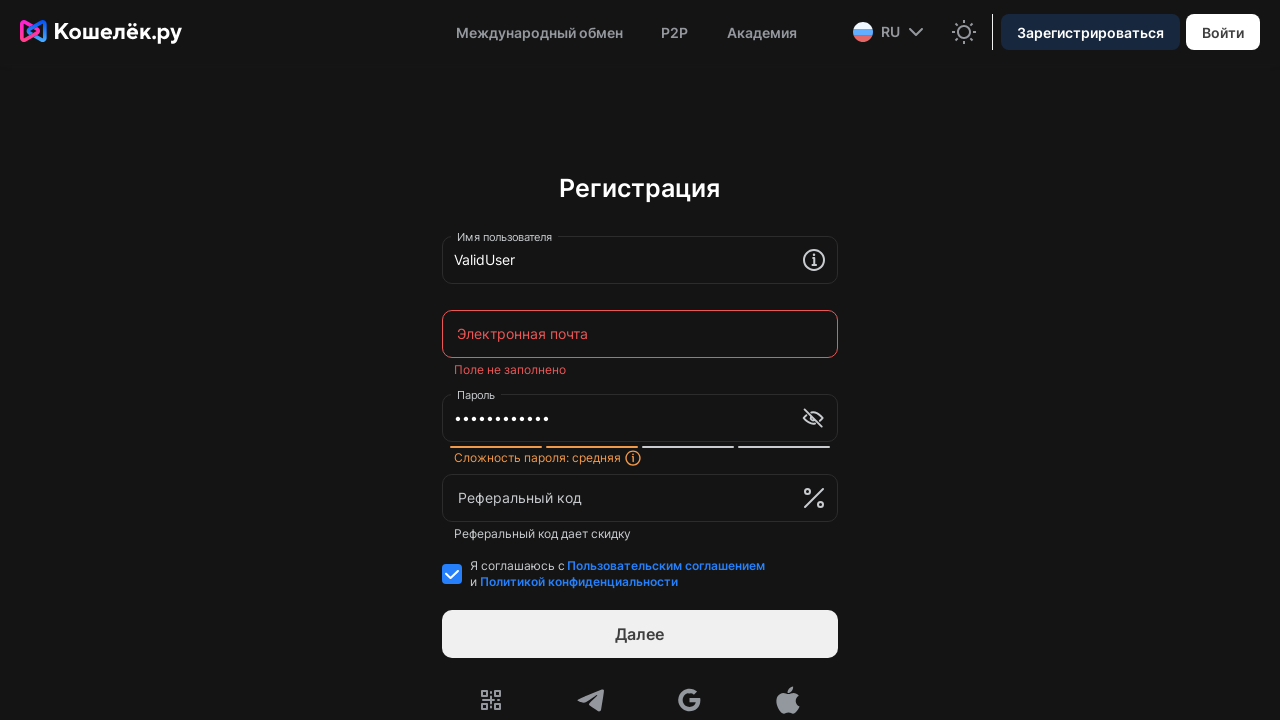

Waited 1000ms for validation error to appear
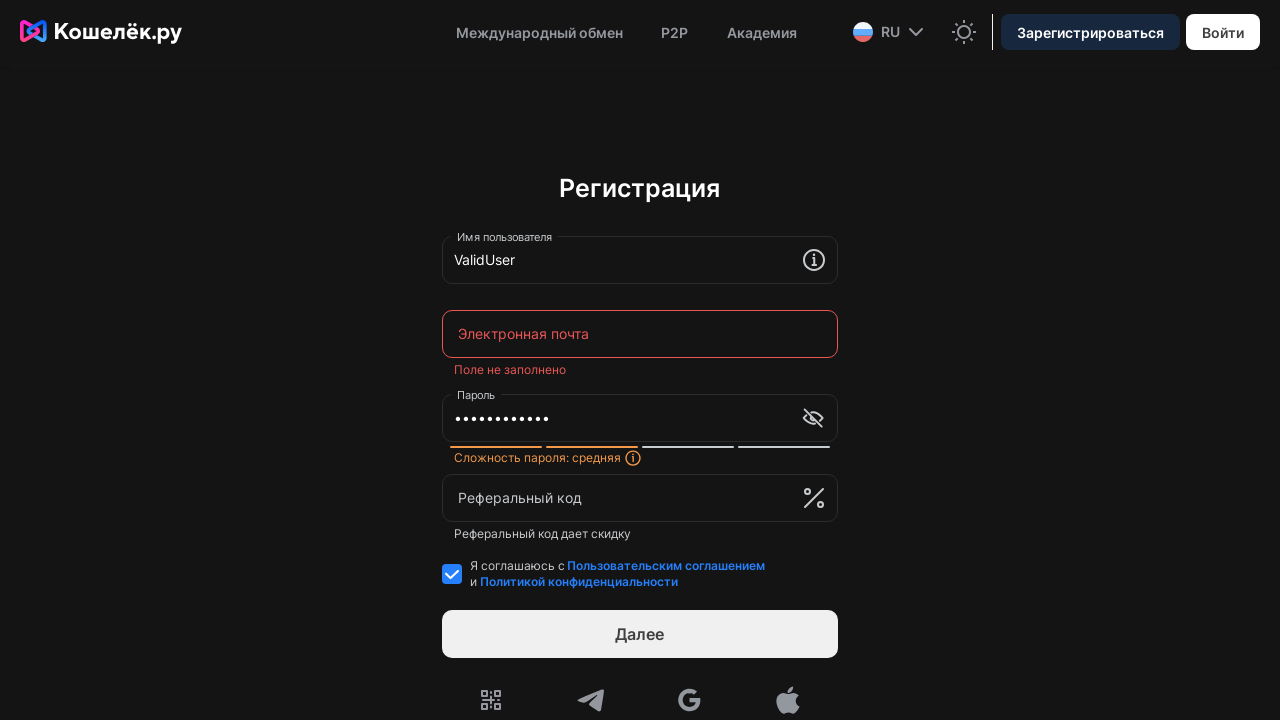

Verified 'Поле не заполнено' (Required field) error message is visible
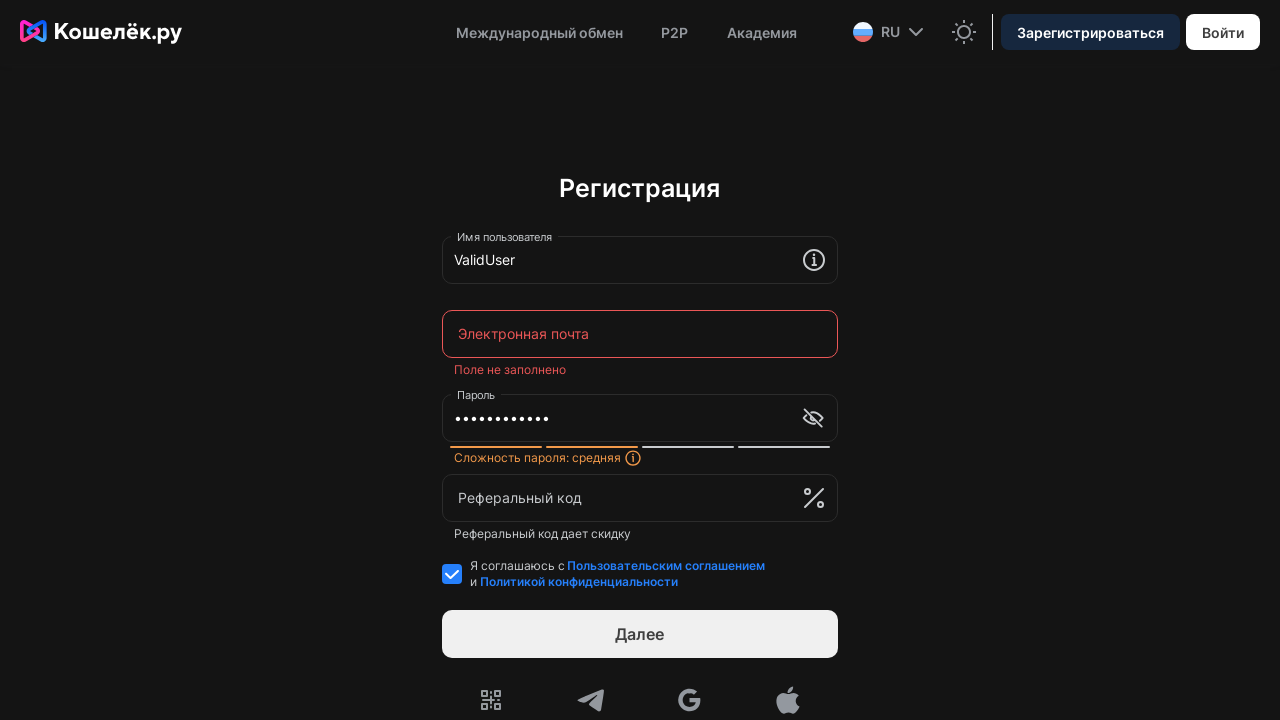

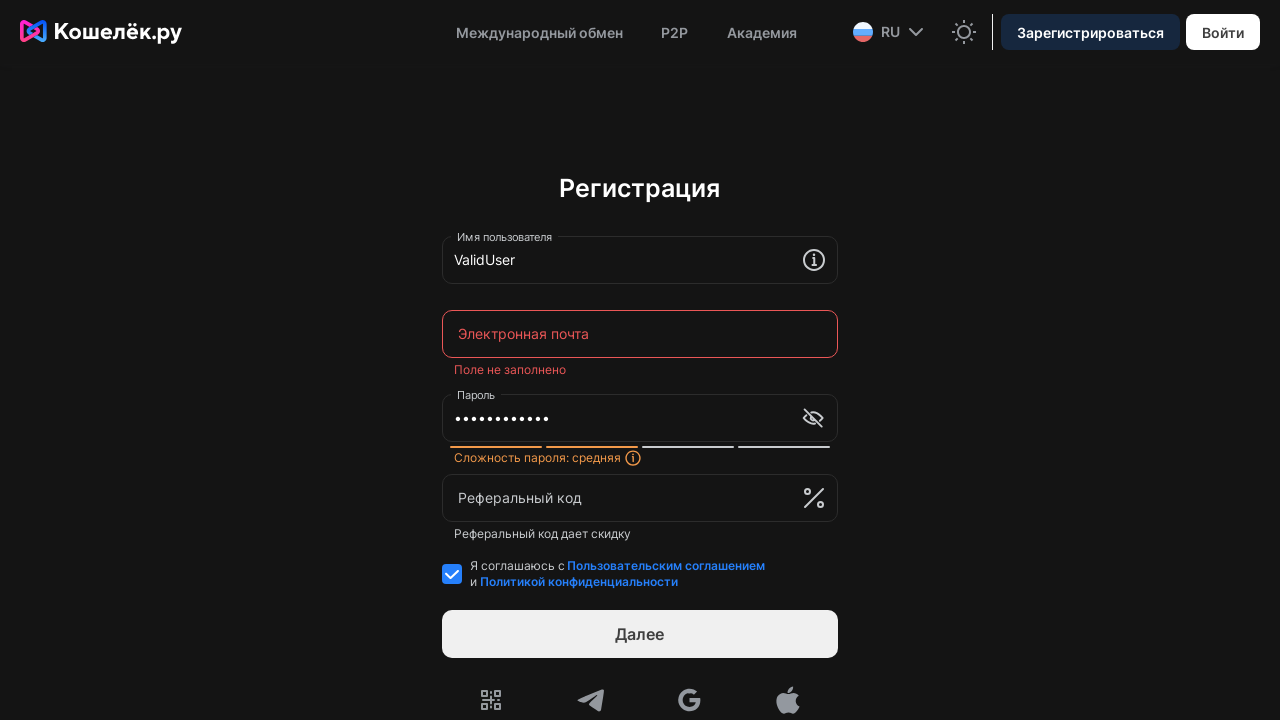